Tests alert functionality by entering text and accepting an alert dialog

Starting URL: https://rahulshettyacademy.com/AutomationPractice/

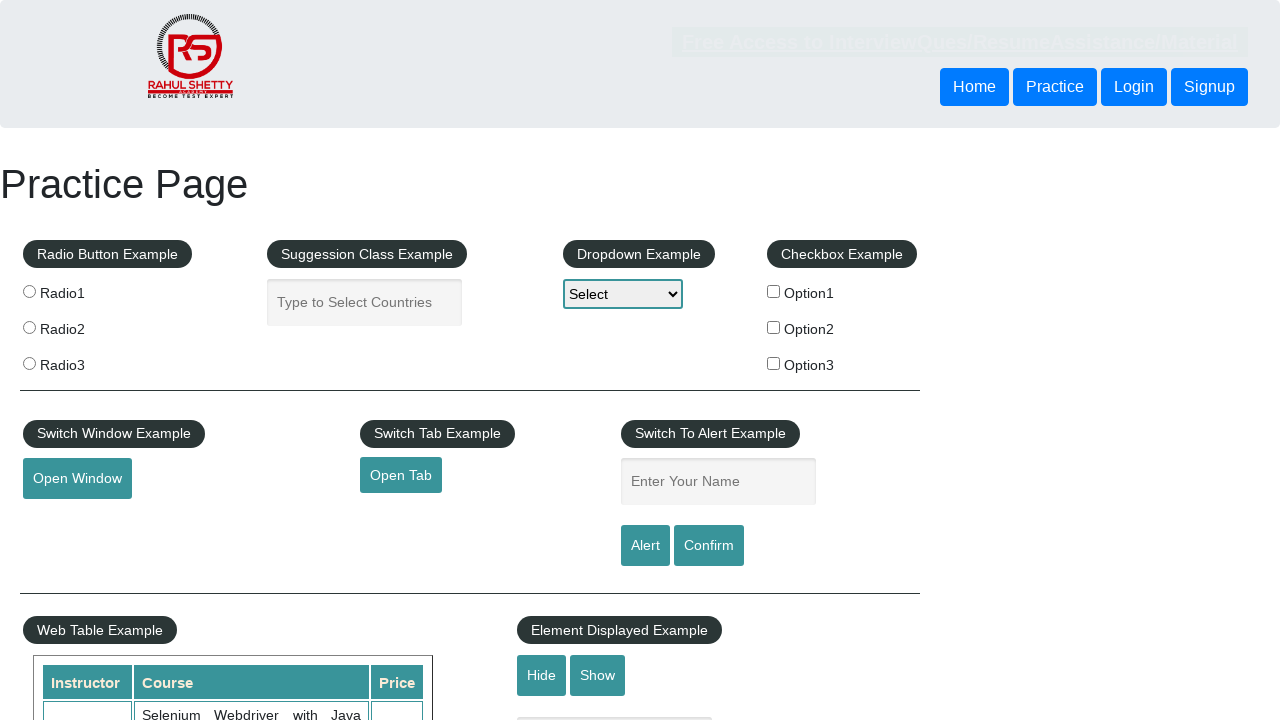

Filled name input field with 'Hi deepu' on //input[@name='enter-name']
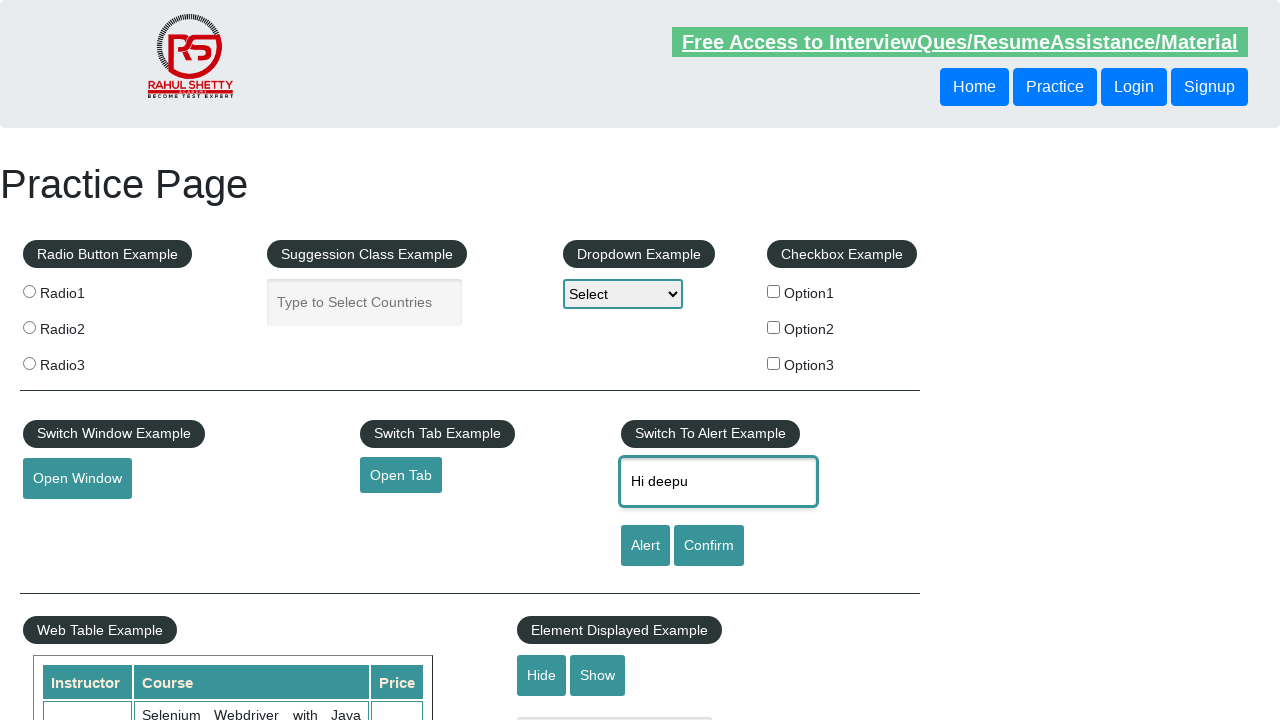

Set up dialog handler to accept alerts
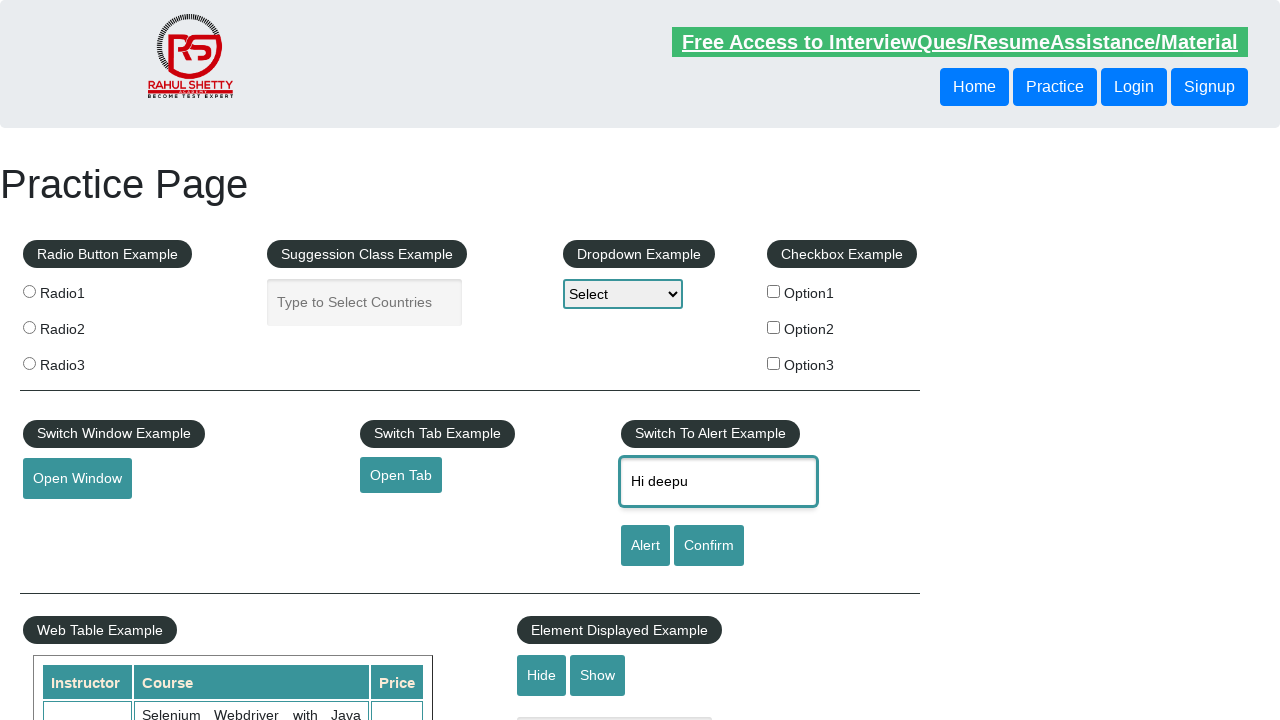

Clicked alert button and accepted alert dialog at (645, 546) on #alertbtn
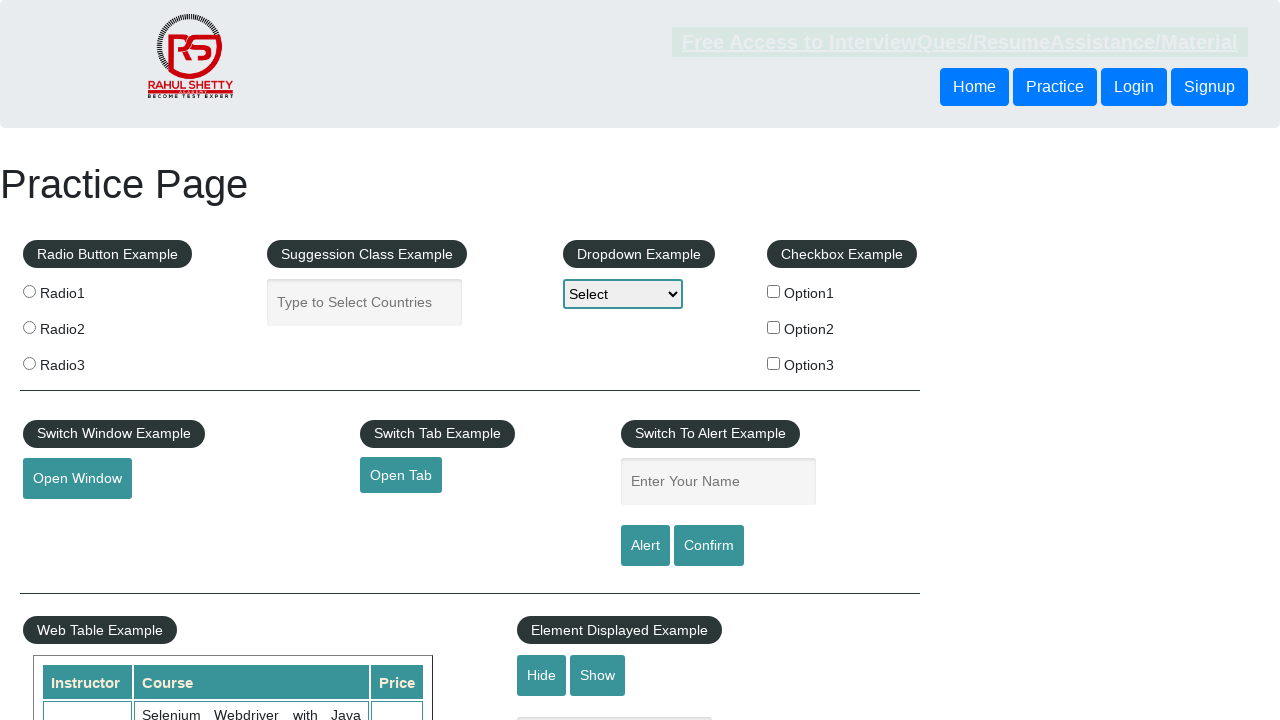

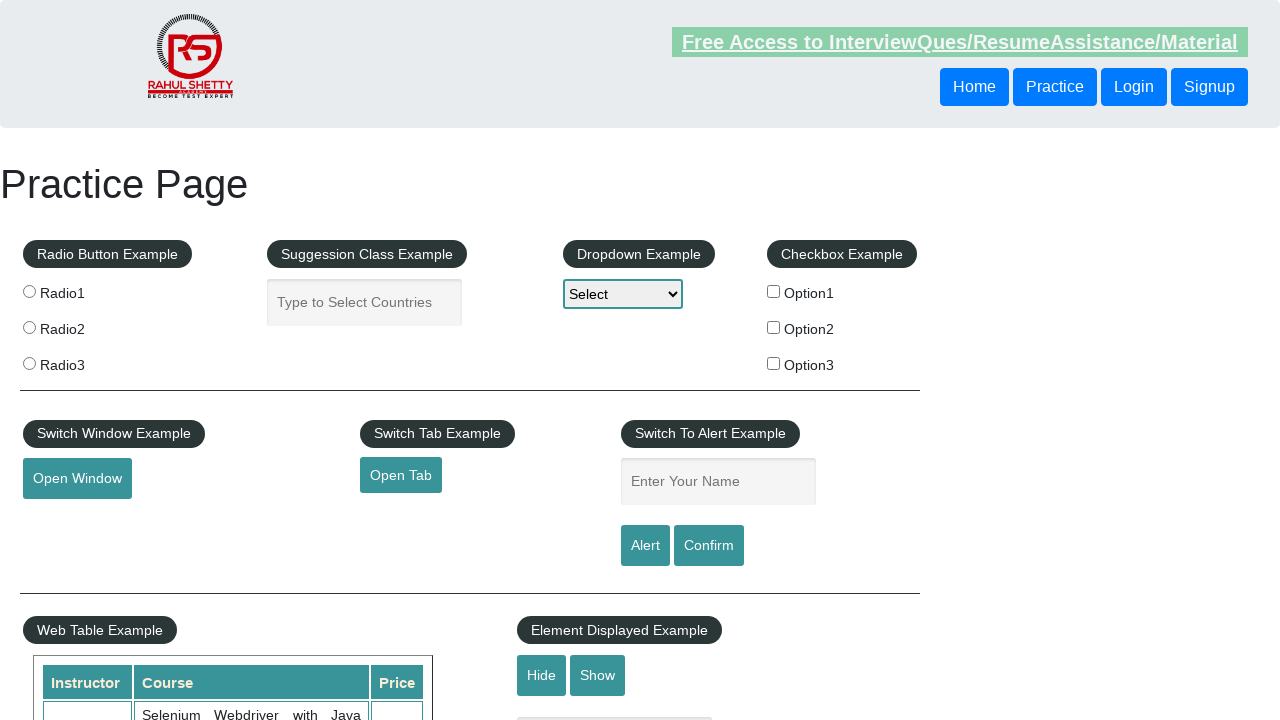